Tests drag and drop functionality by dragging a draggable element and dropping it onto a droppable target element

Starting URL: https://jqueryui.com/resources/demos/droppable/default.html

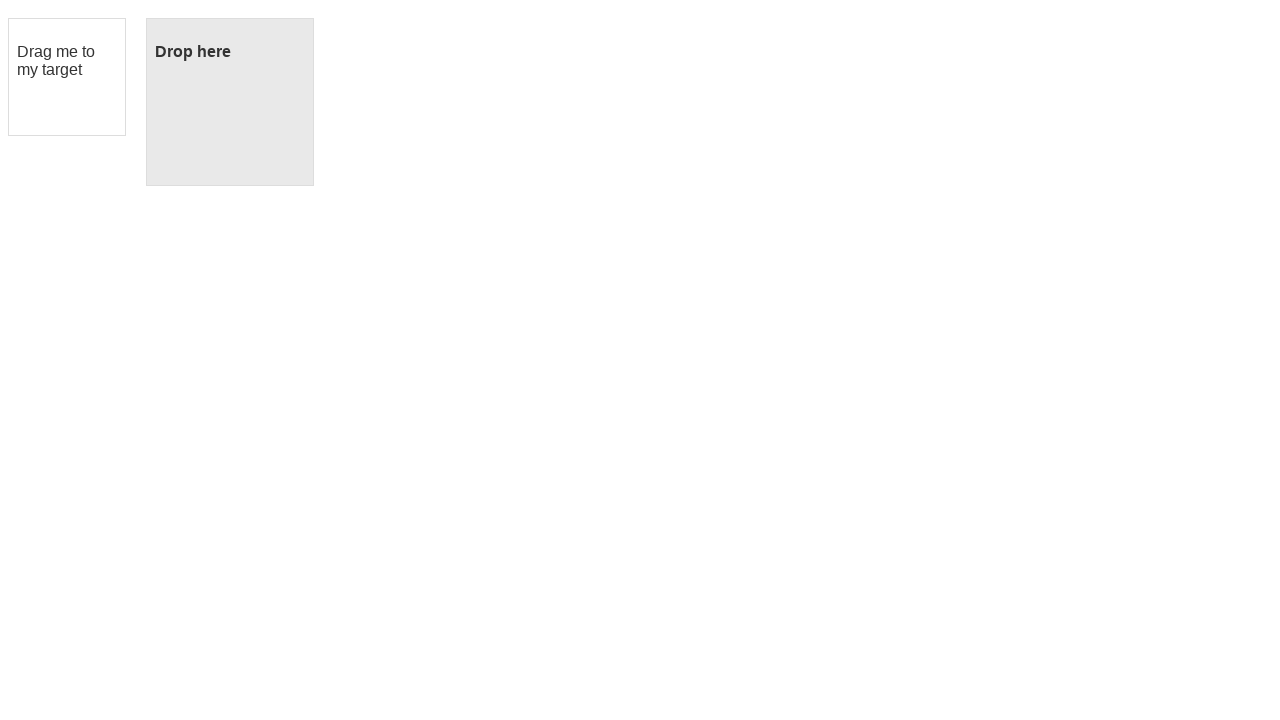

Navigated to jQuery UI droppable demo page
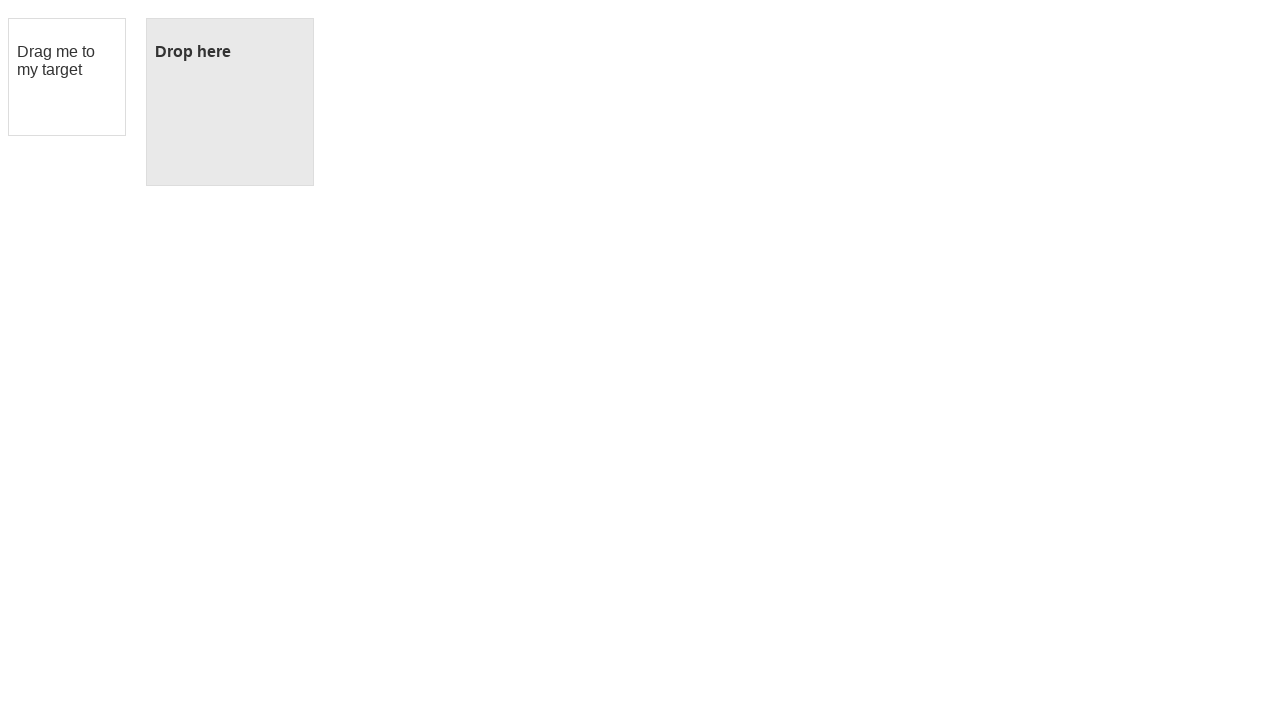

Located draggable source element
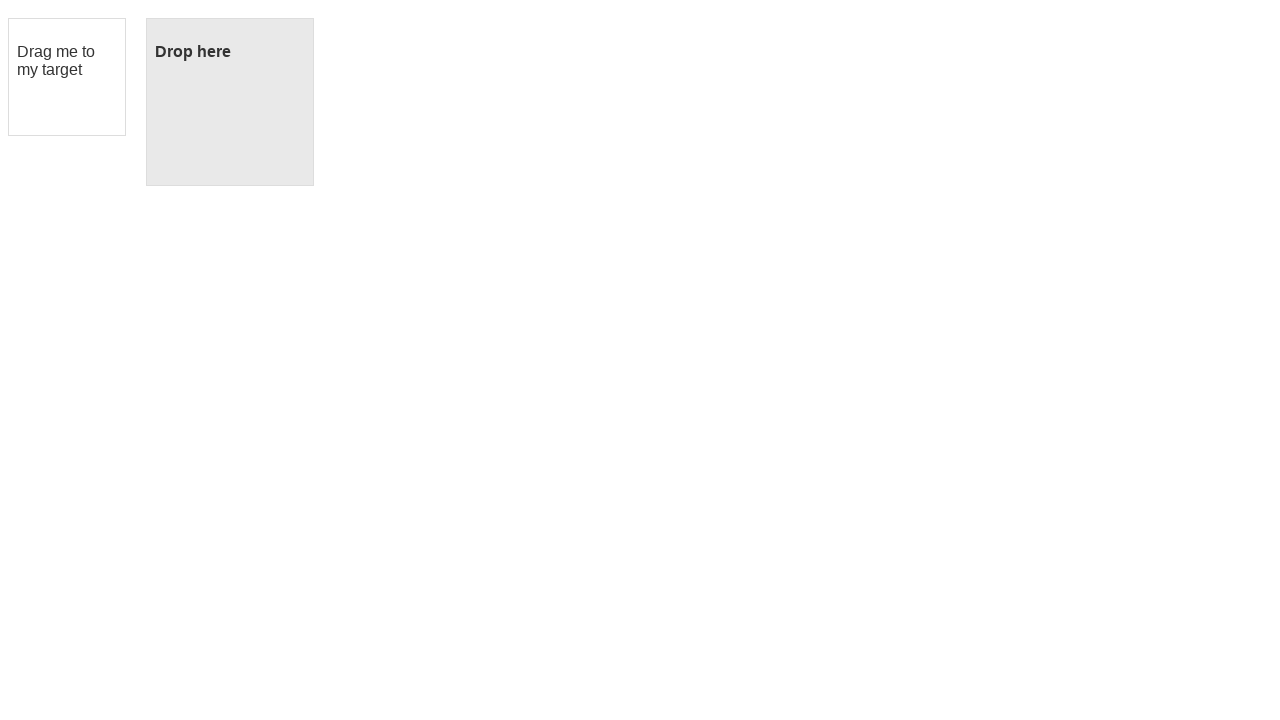

Located droppable target element
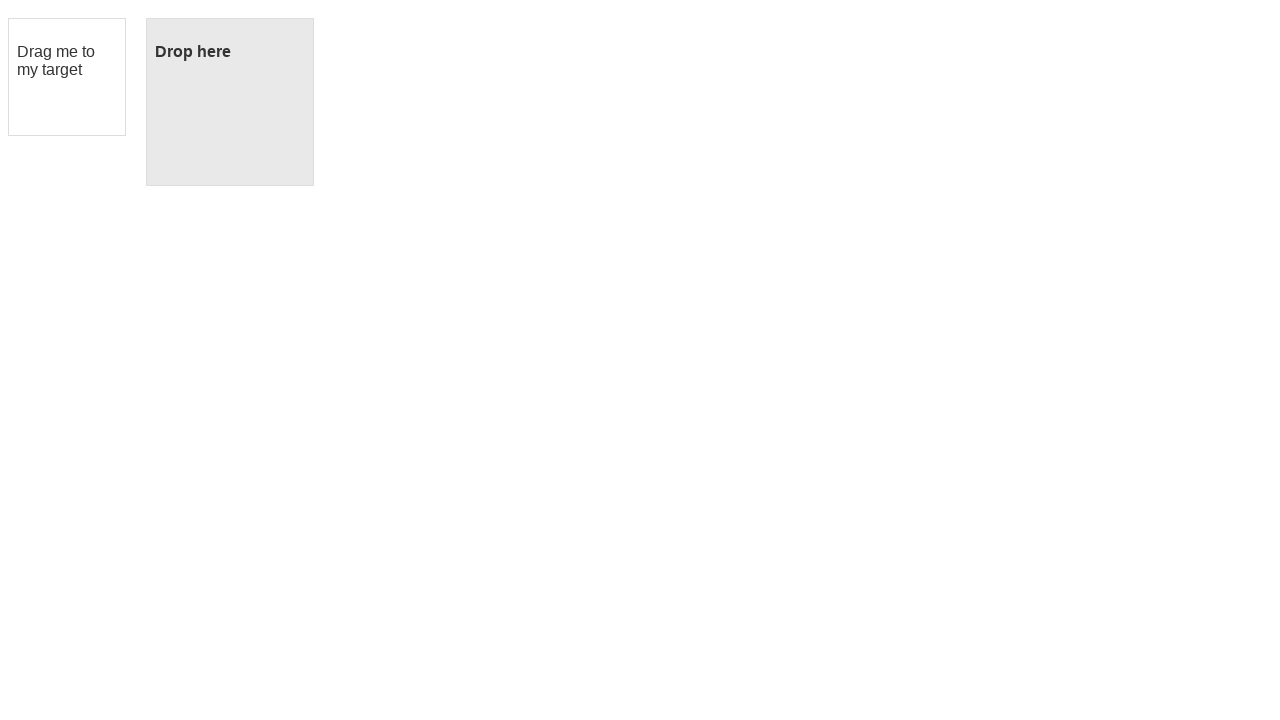

Dragged draggable element and dropped it onto droppable target at (230, 102)
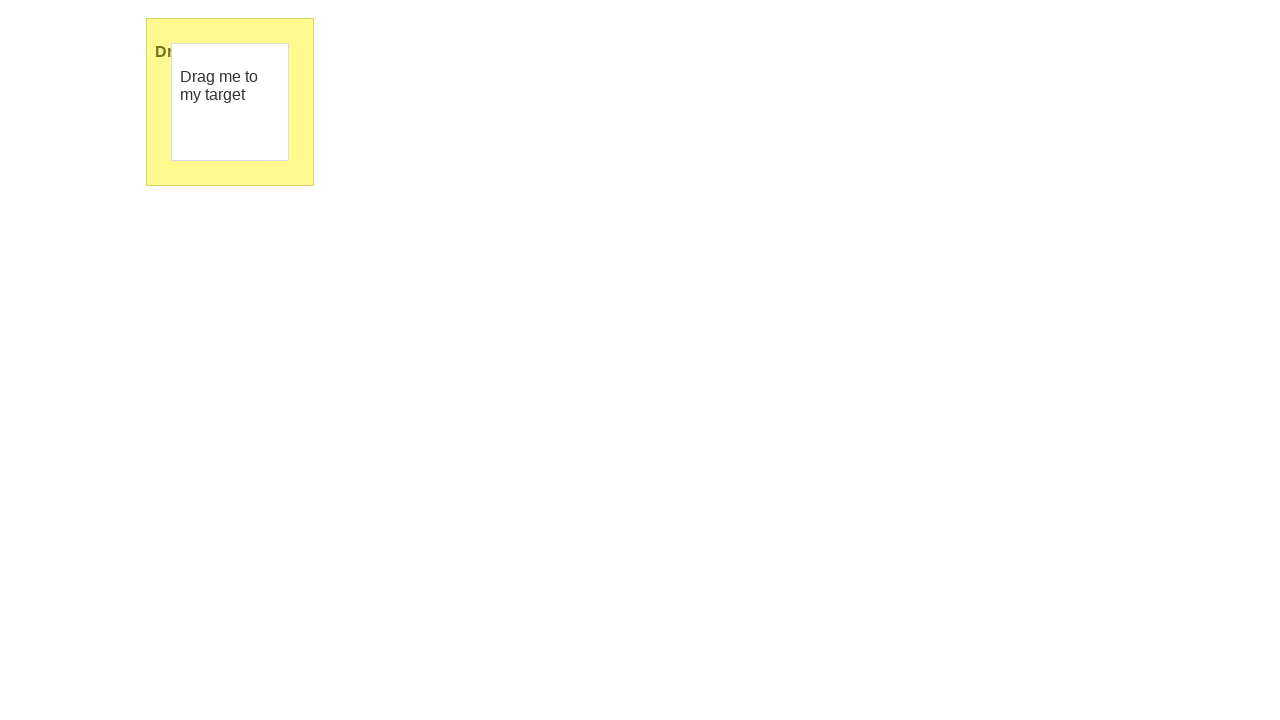

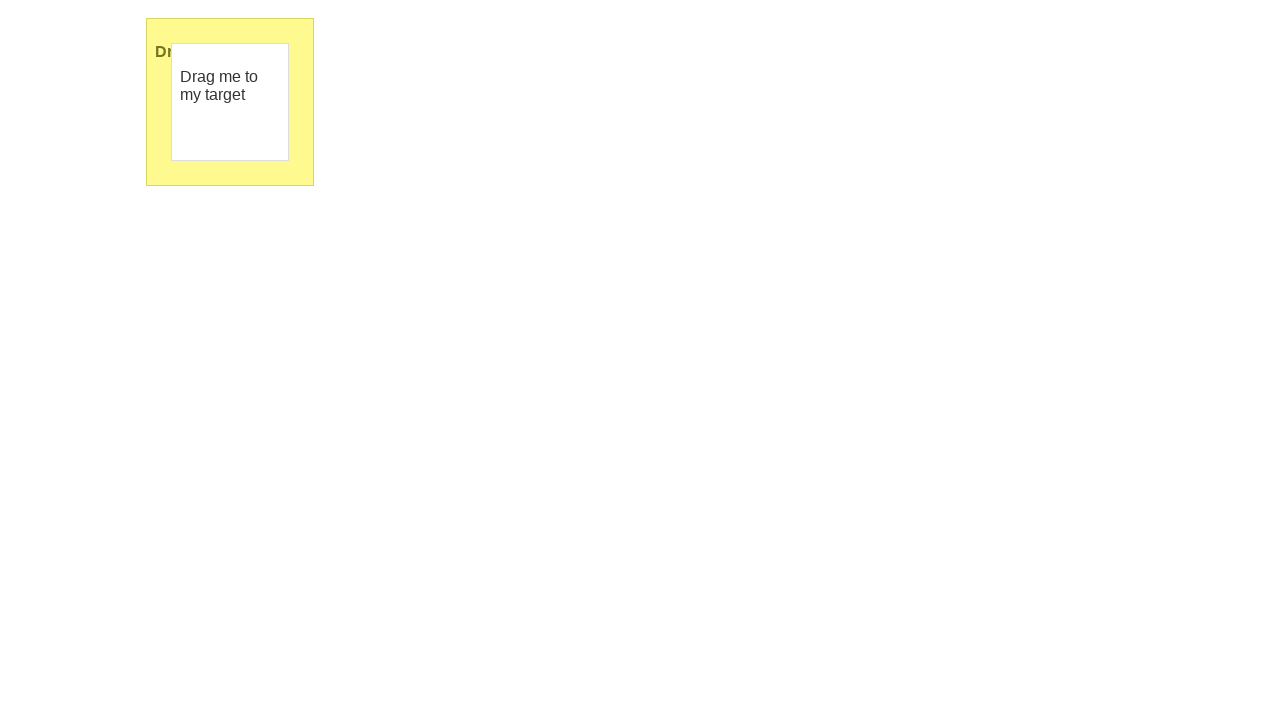